Navigates to Software Test Academy website and verifies the page title matches the expected value

Starting URL: https://www.swtestacademy.com

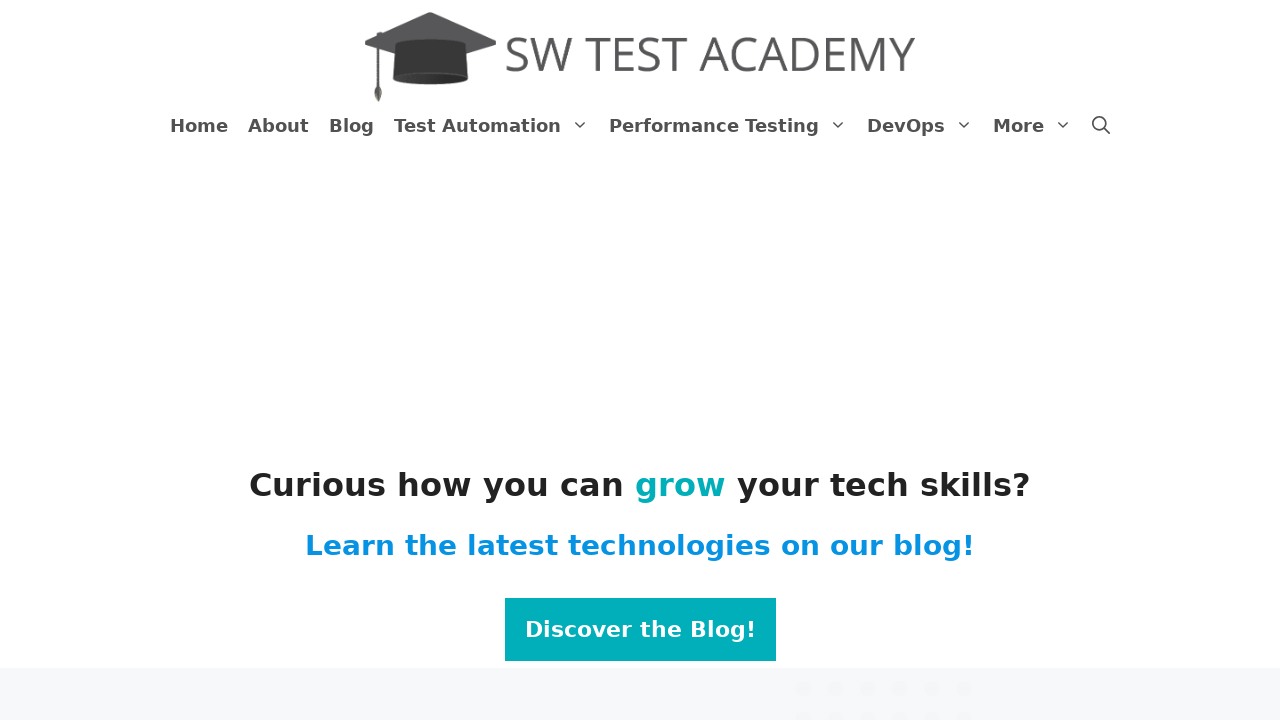

Navigated to Software Test Academy website
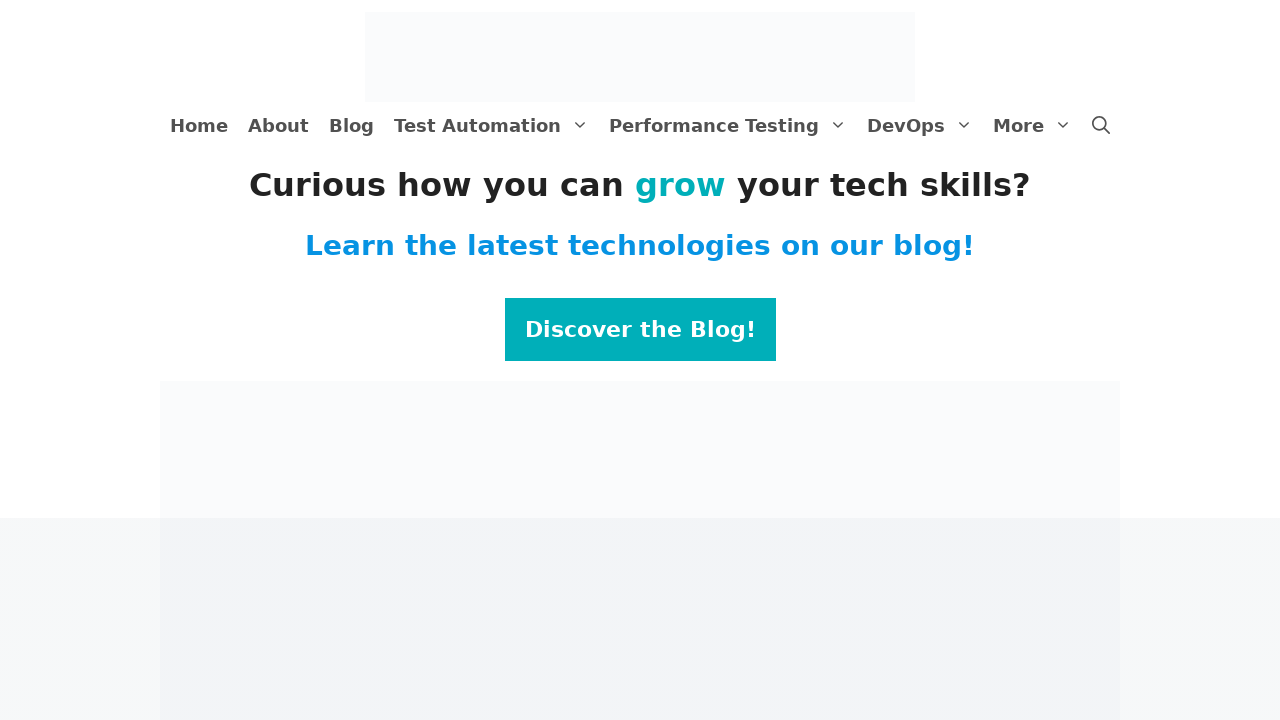

Verified page title matches 'Software Test Academy'
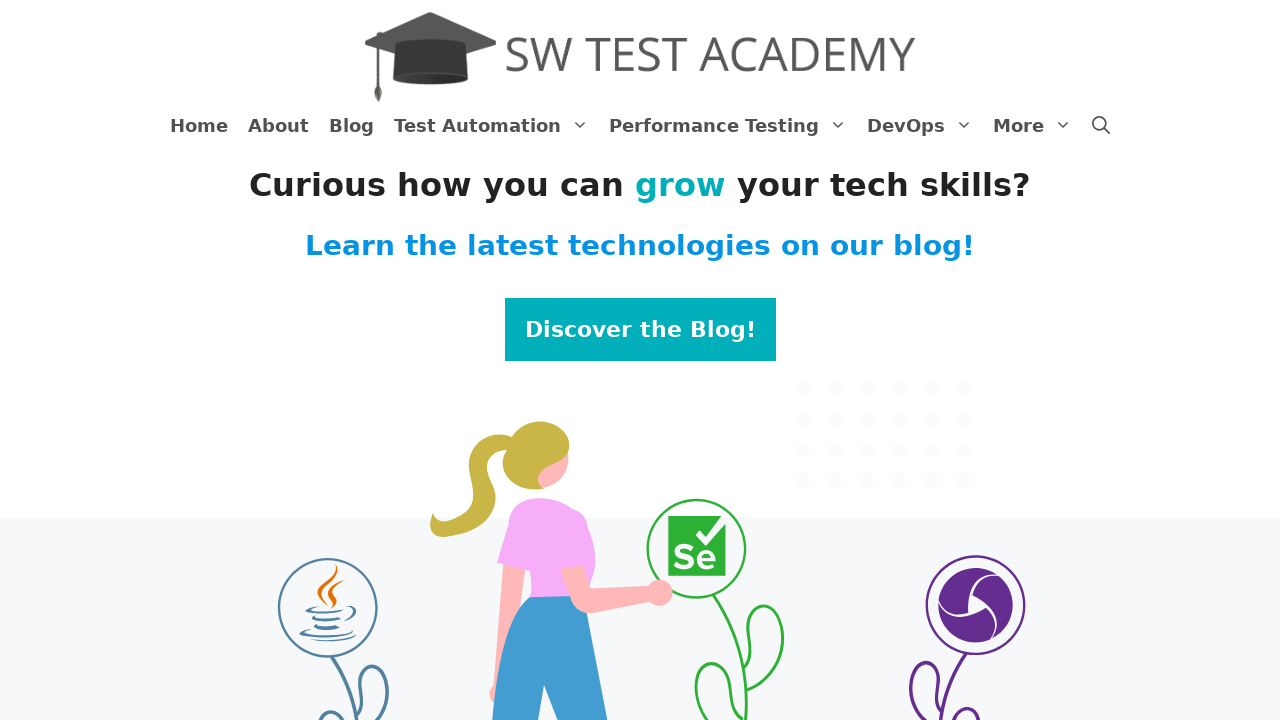

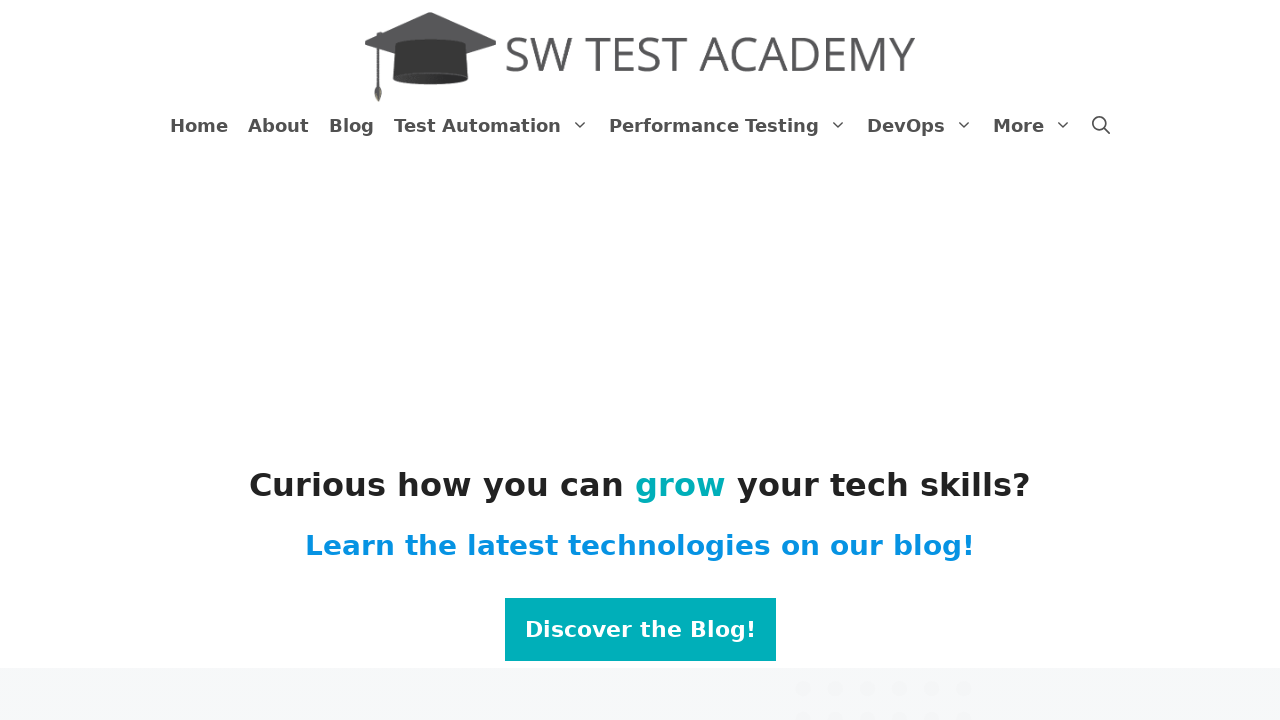